Tests mouse hover functionality by hovering over a specific element

Starting URL: https://rahulshettyacademy.com/AutomationPractice/

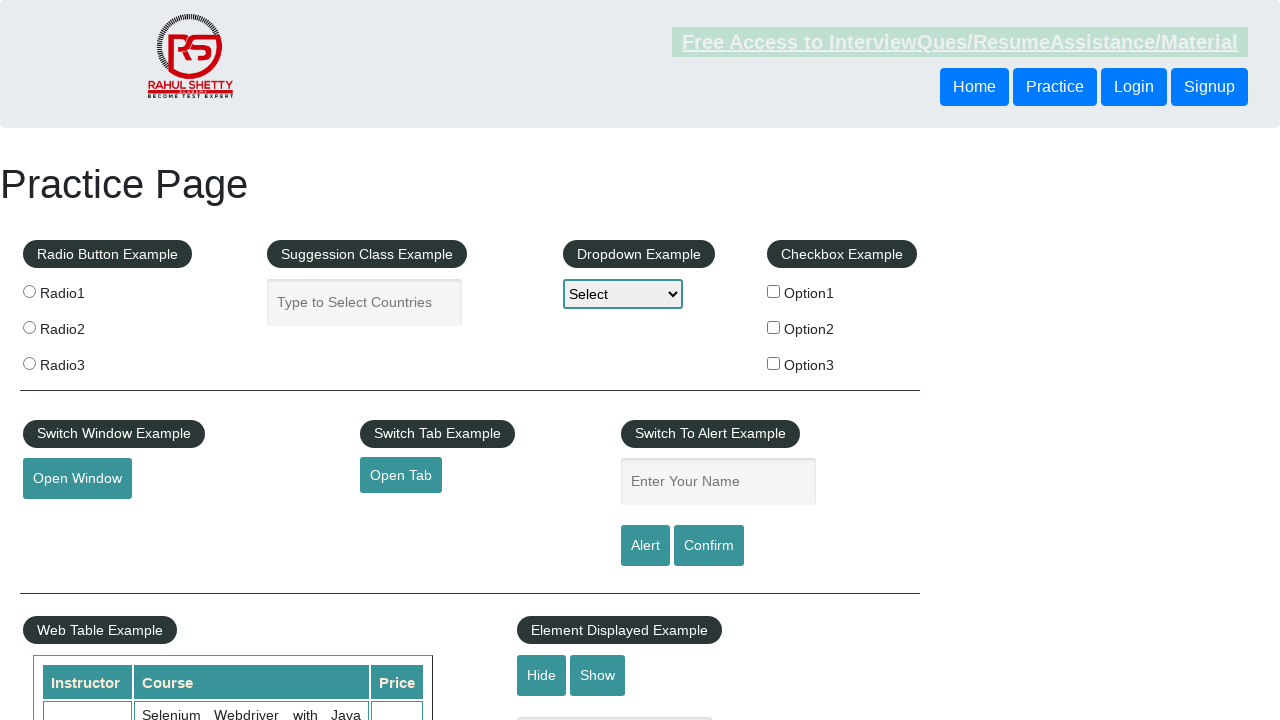

Hovered over the mouse hover element at (83, 361) on #mousehover
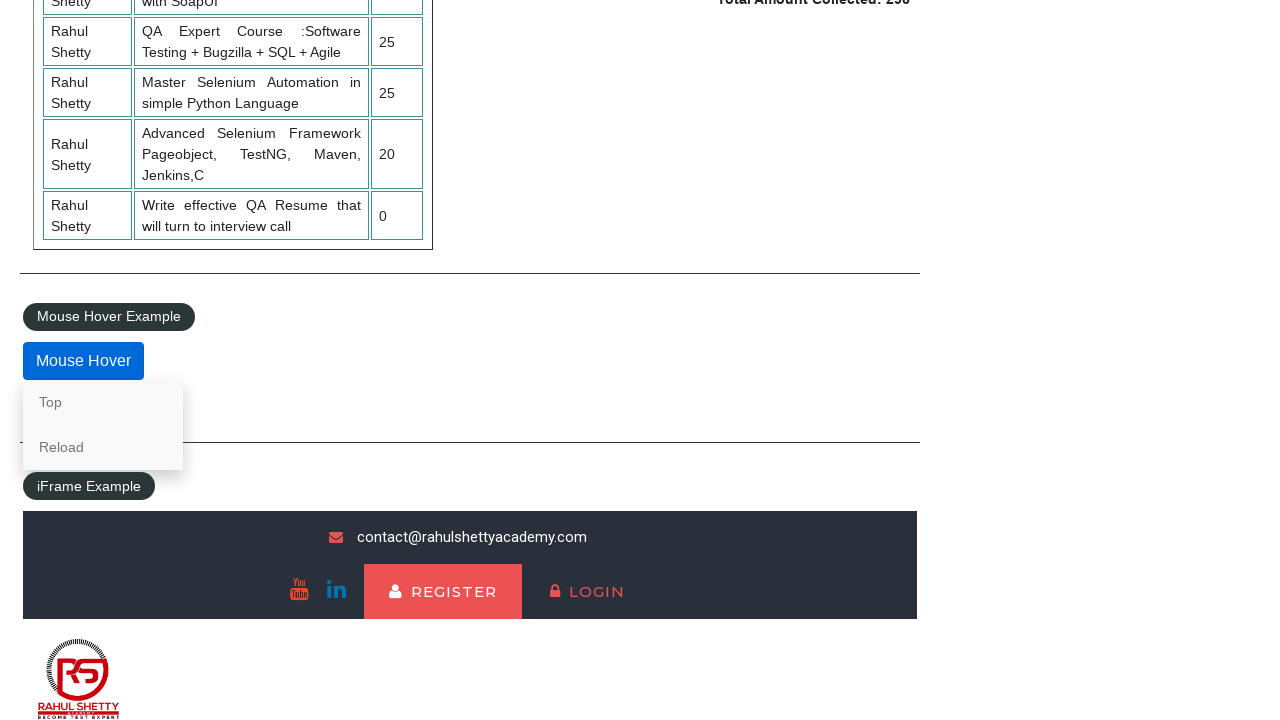

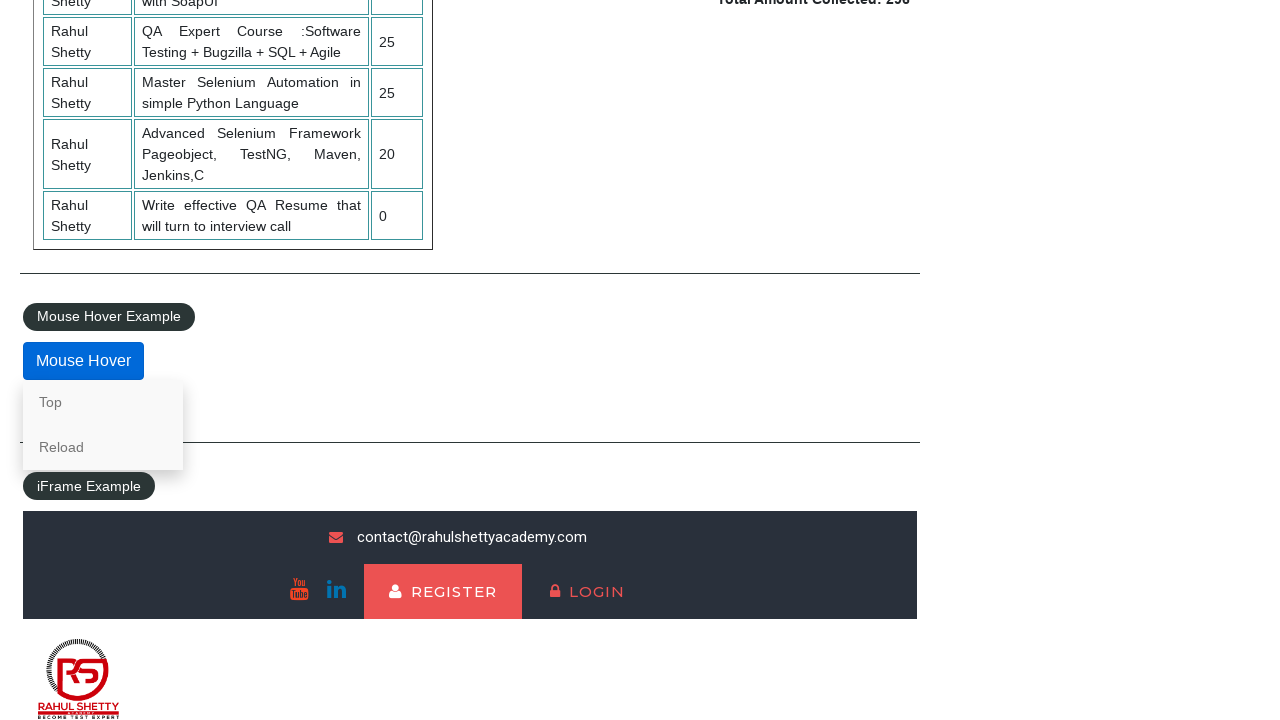